Navigates to the test automation practice page and verifies the BookTable element is present

Starting URL: https://testautomationpractice.blogspot.com

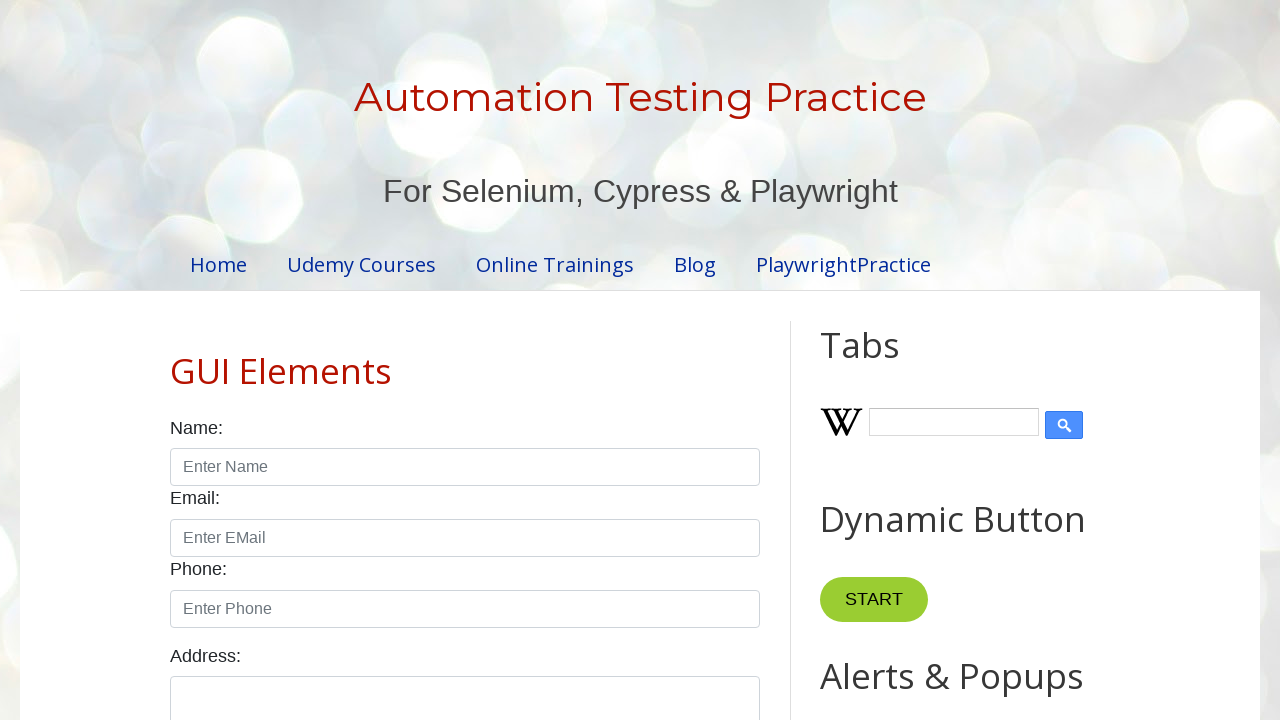

Navigated to test automation practice page
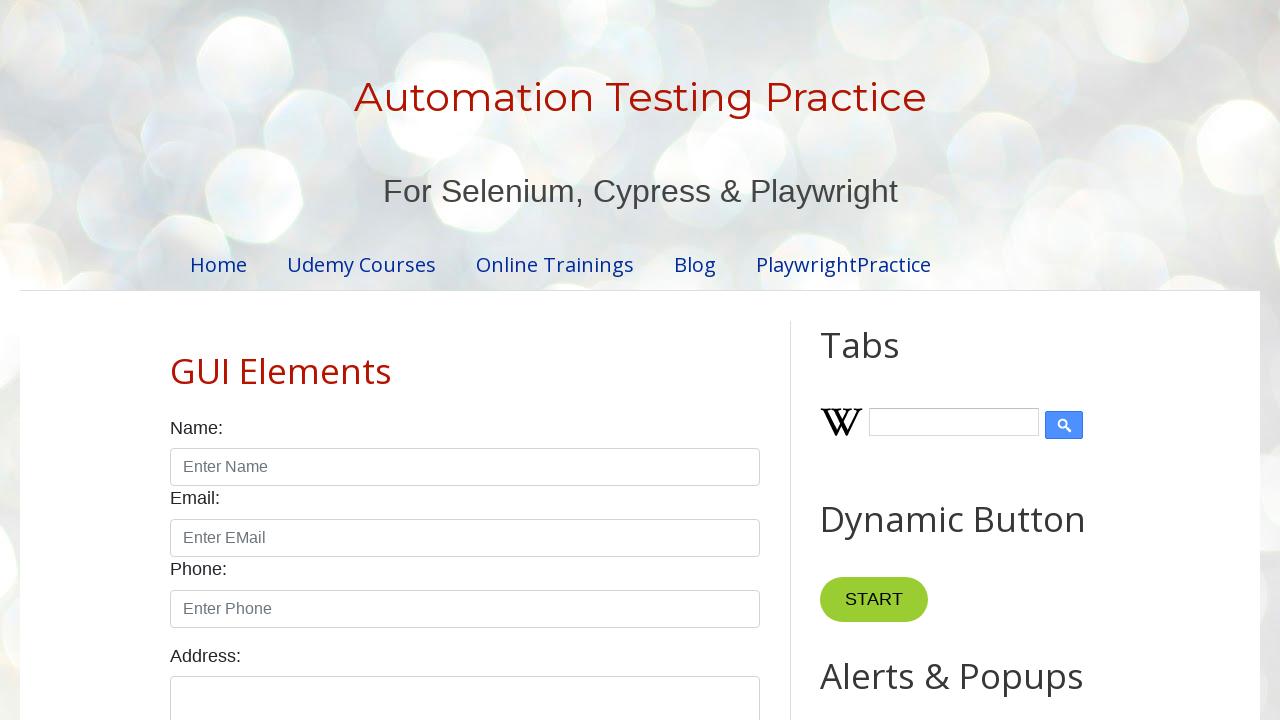

BookTable element is visible and present on the page
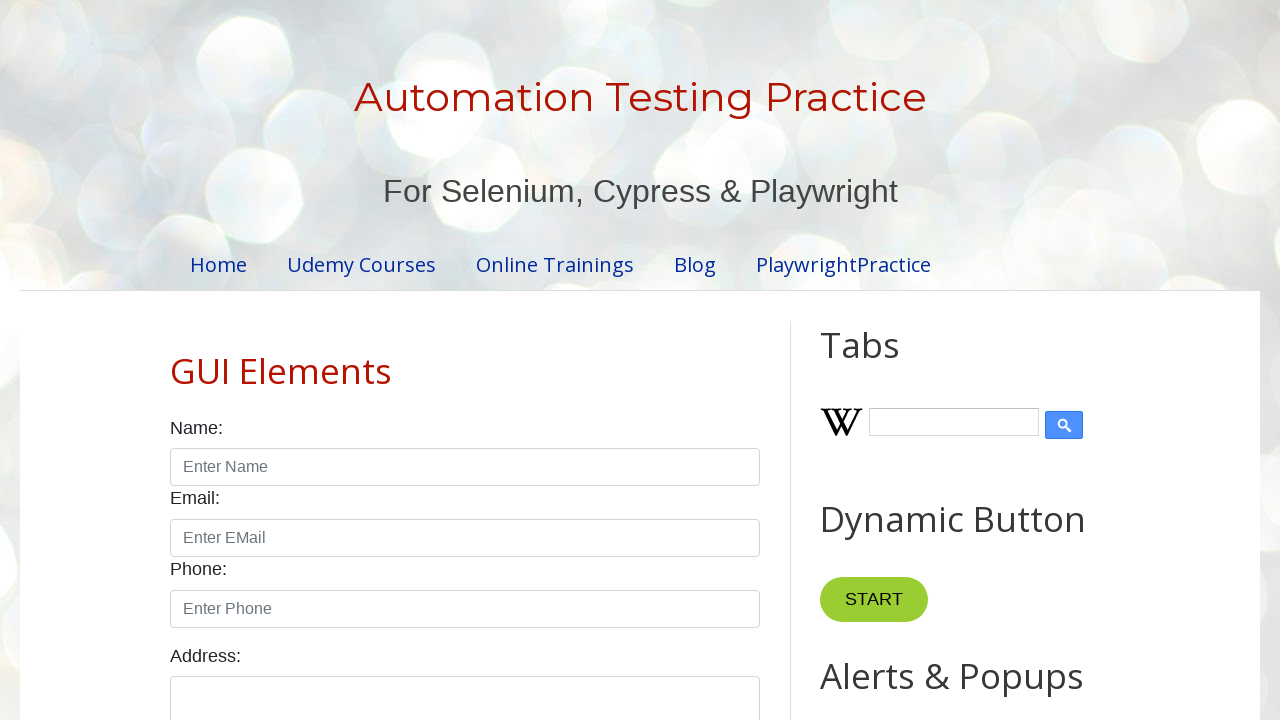

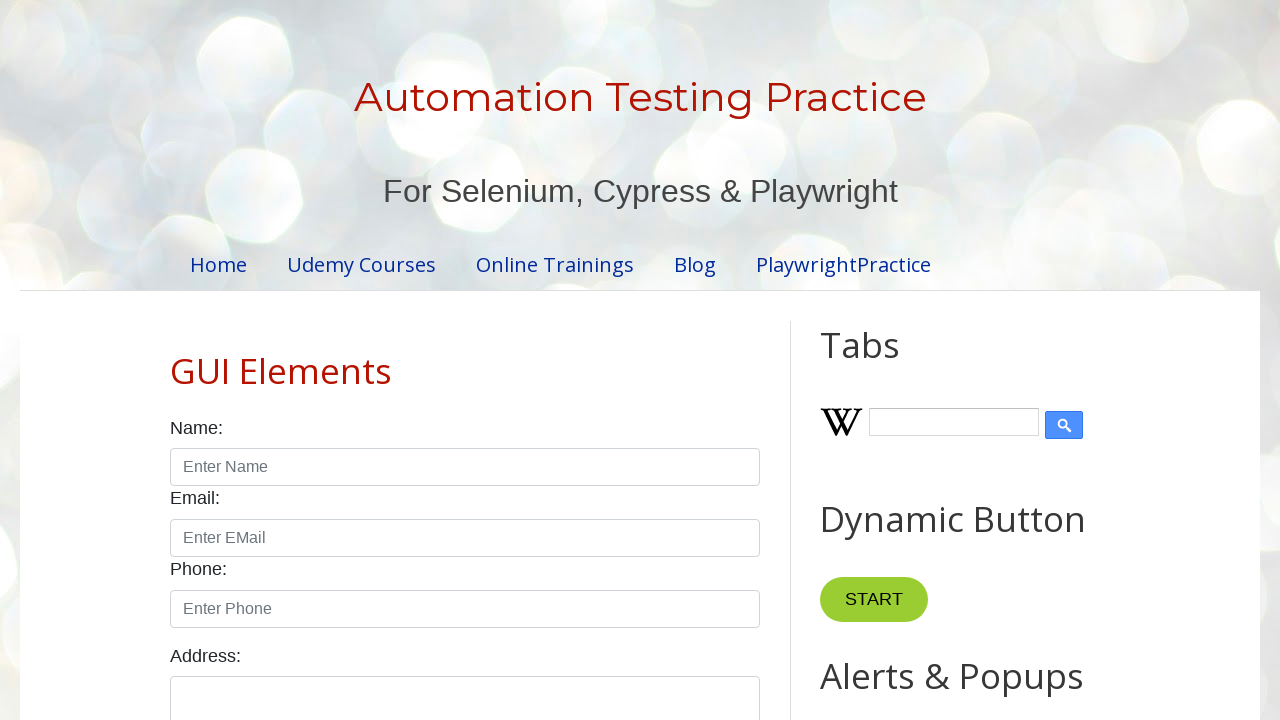